Navigates to a Steam profile page and clicks to load all comments

Starting URL: https://steamcommunity.com/id/Abelitoo/

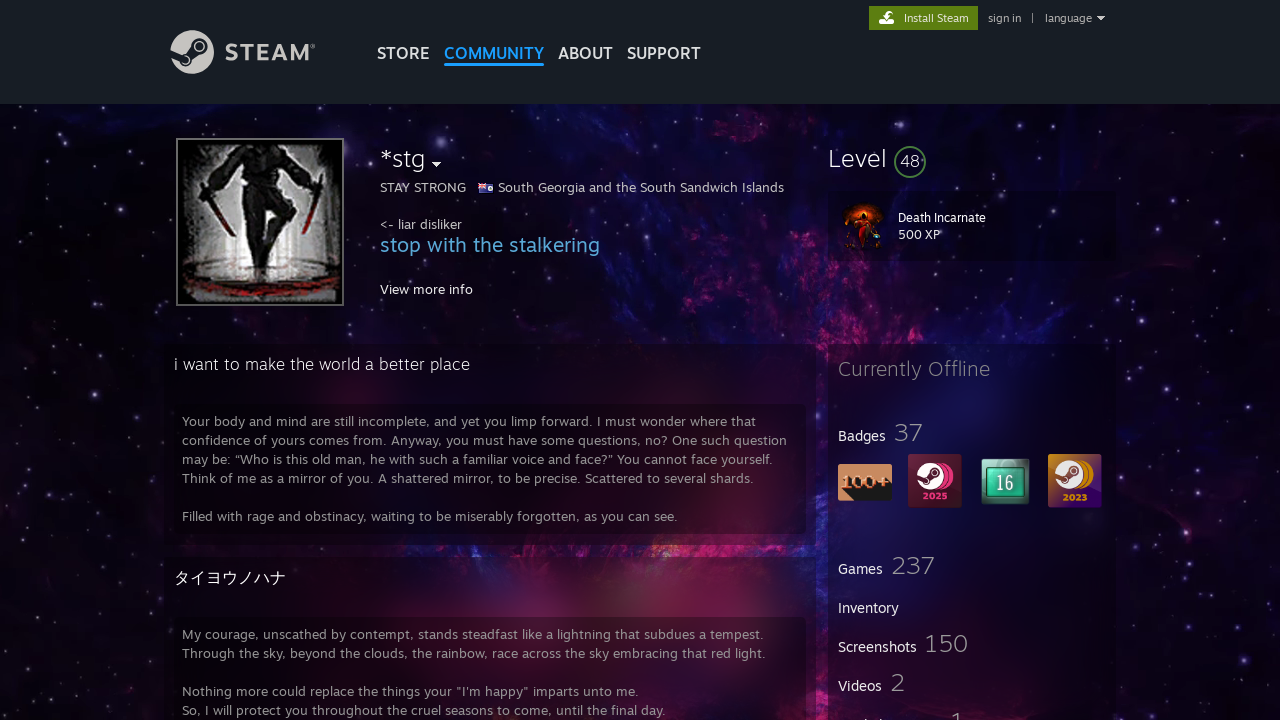

Waited for 'View all comments' link to appear
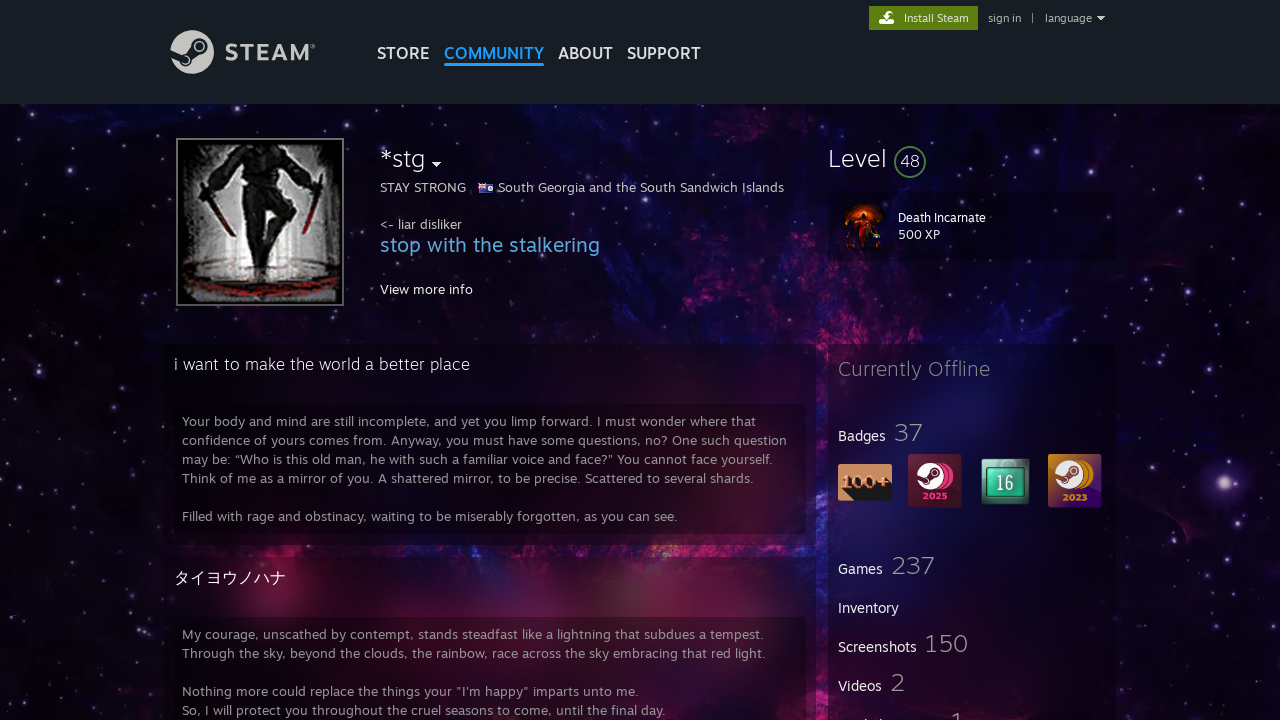

Clicked 'View all comments' link to load all comments on Steam profile at (237, 360) on .commentthread_allcommentslink
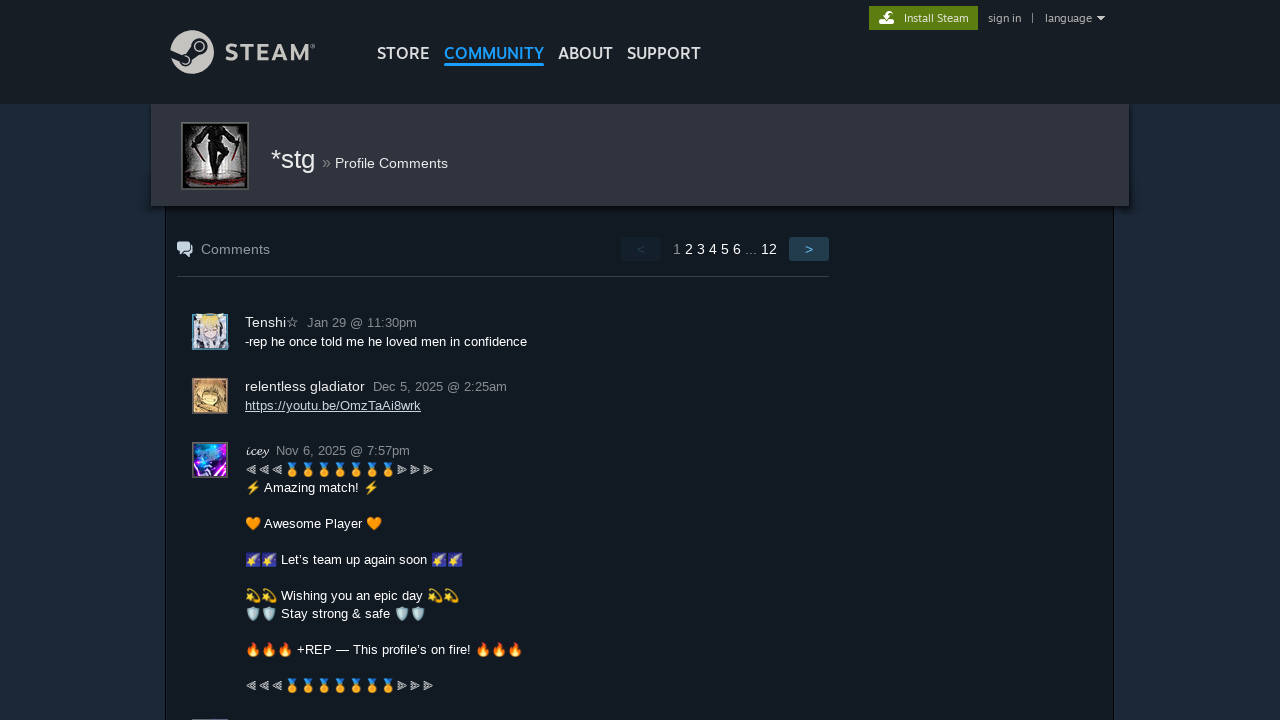

All comments loaded and visible on the page
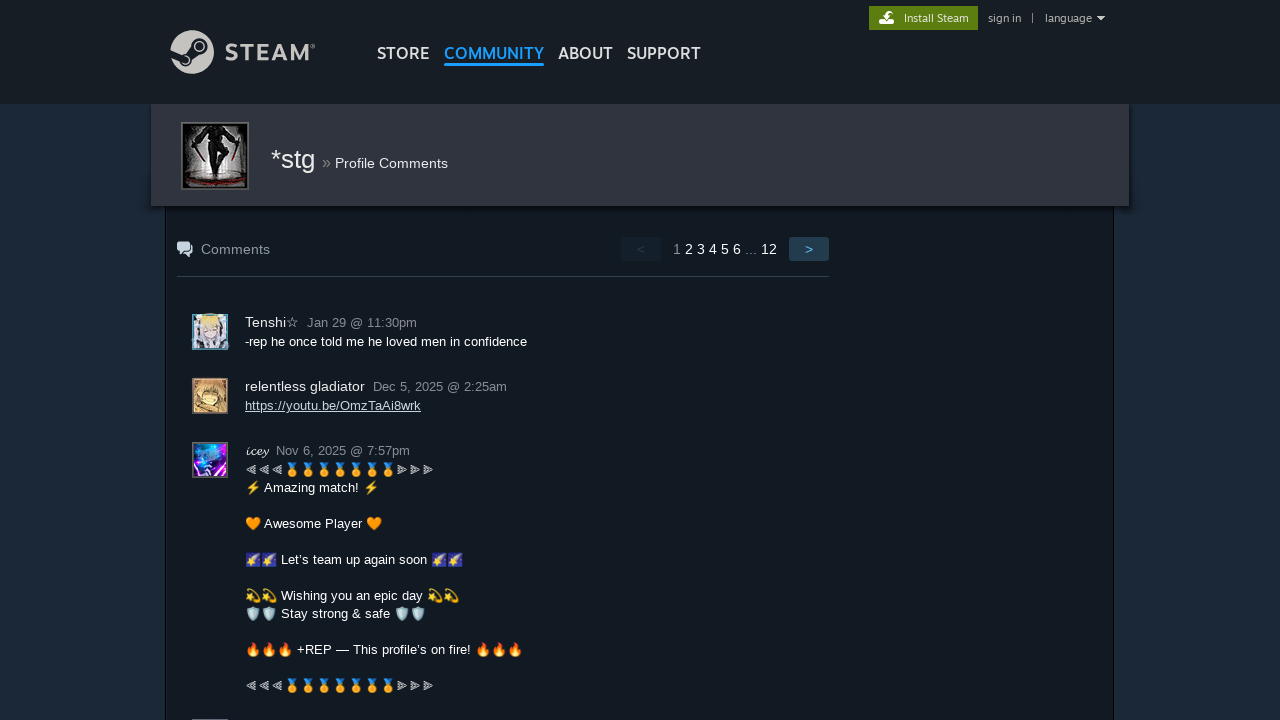

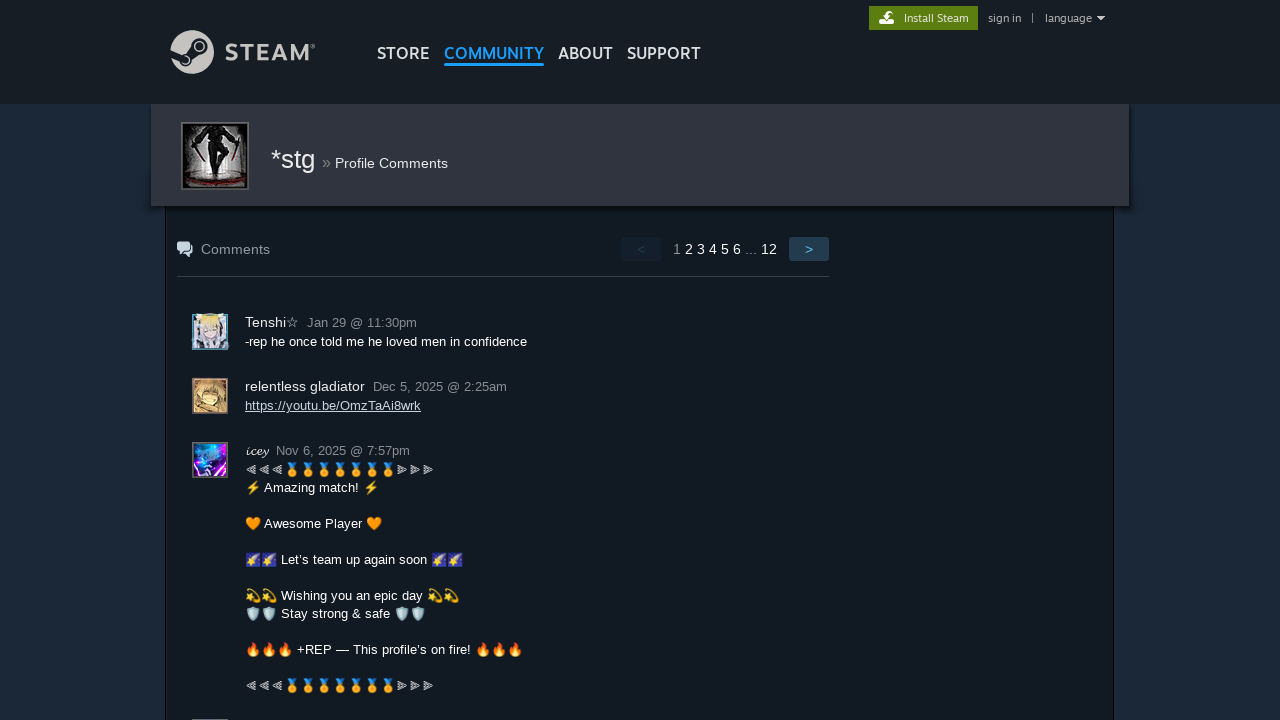